Tests Chrome Developer documentation search by entering a search query, pressing Enter, and clicking on a search result related to automation.

Starting URL: https://developer.chrome.com/

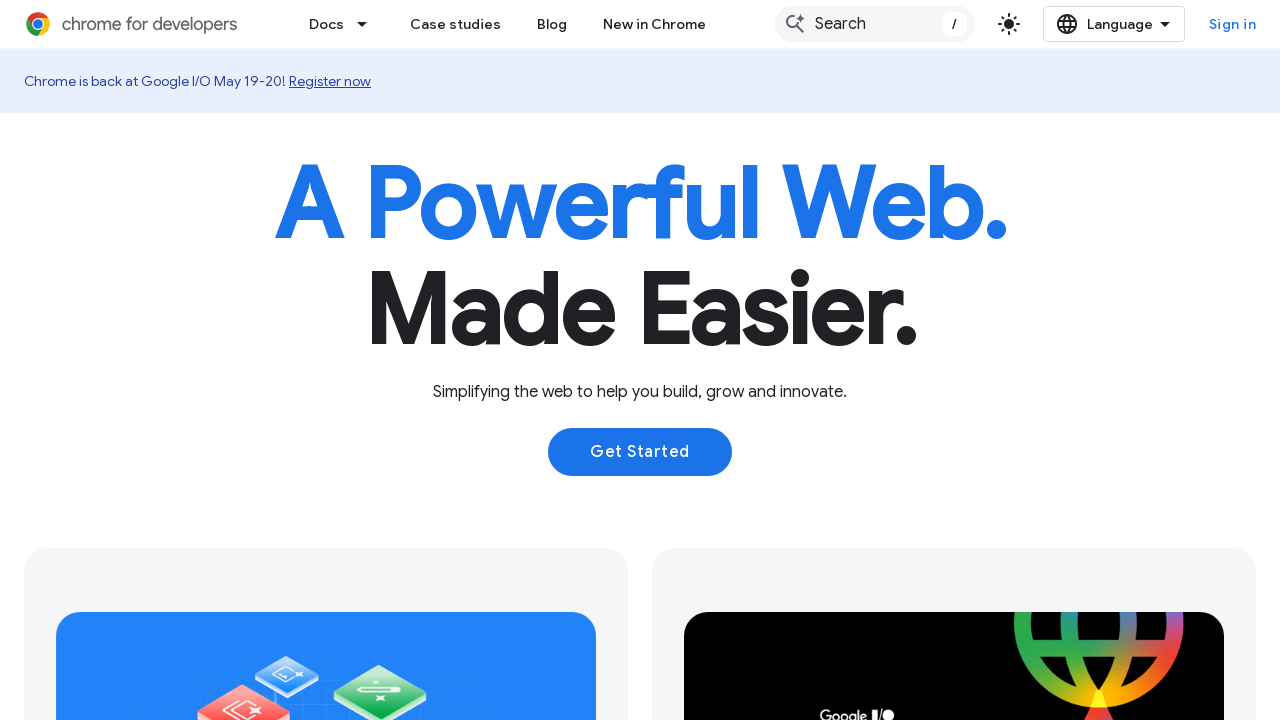

Filled search field with 'automate beyond recorder' on .devsite-search-field
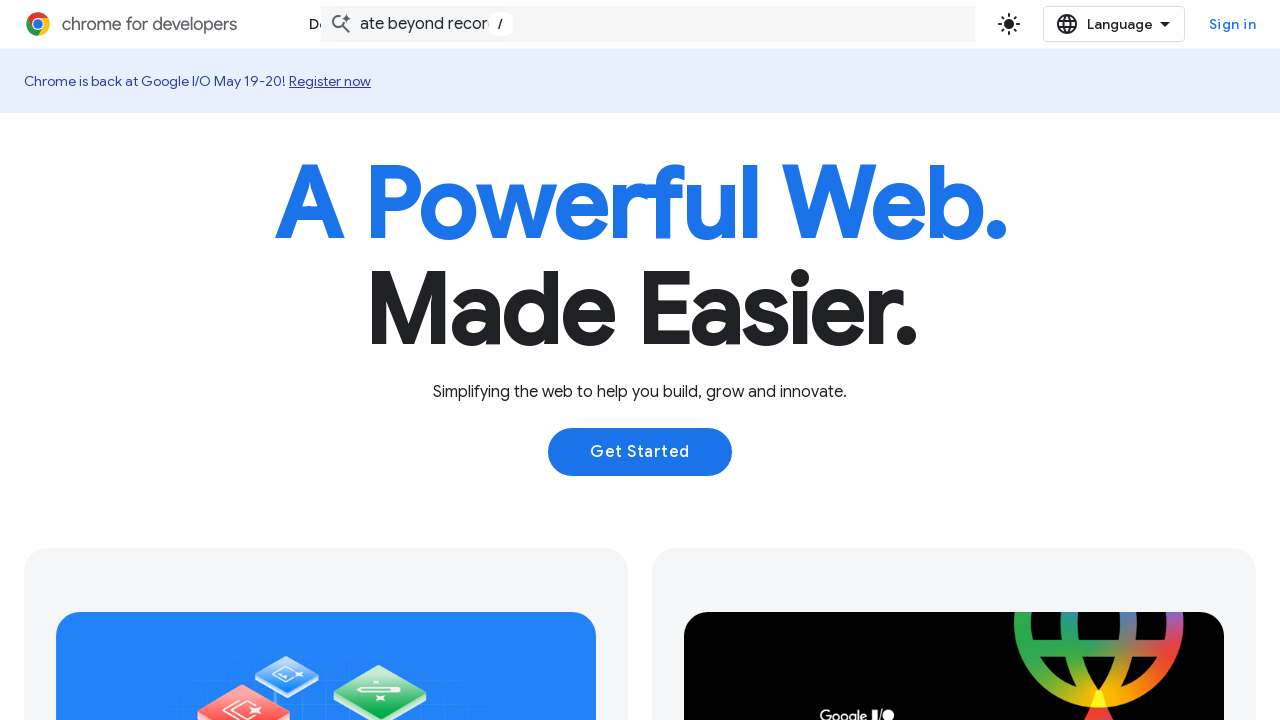

Pressed Enter to submit search query on .devsite-search-field
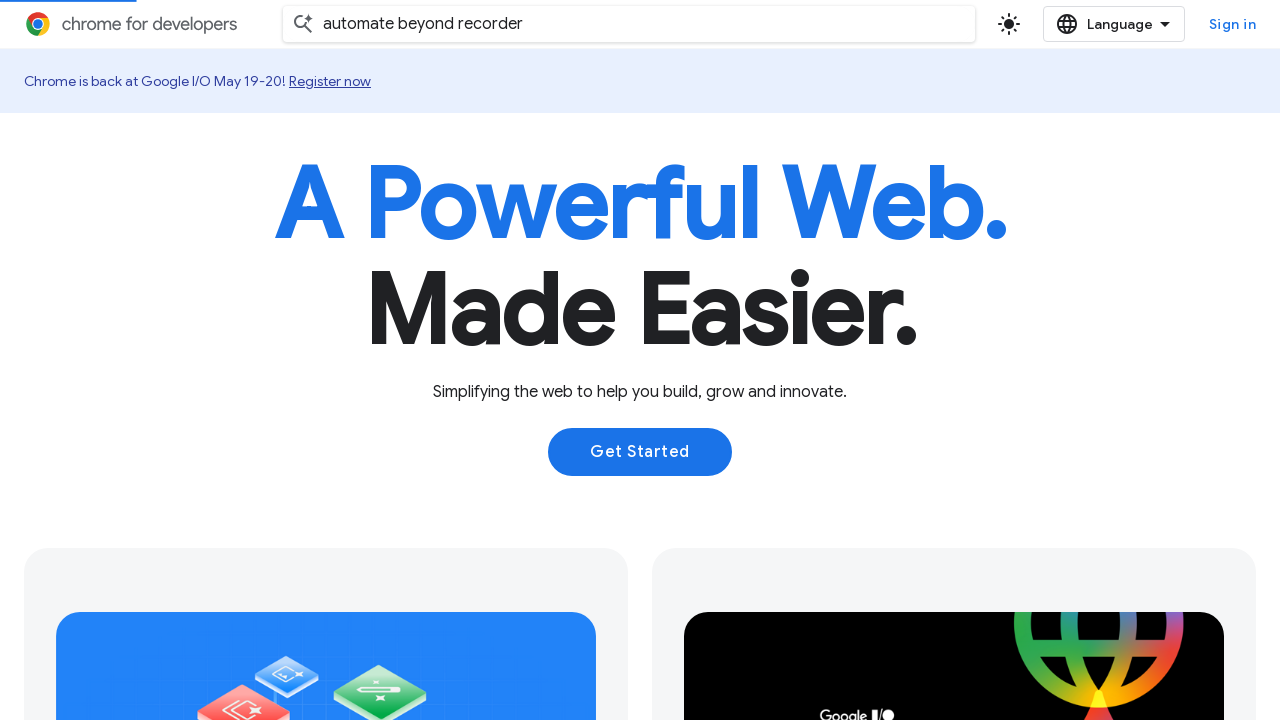

Located search result with text 'Customize and automate user'
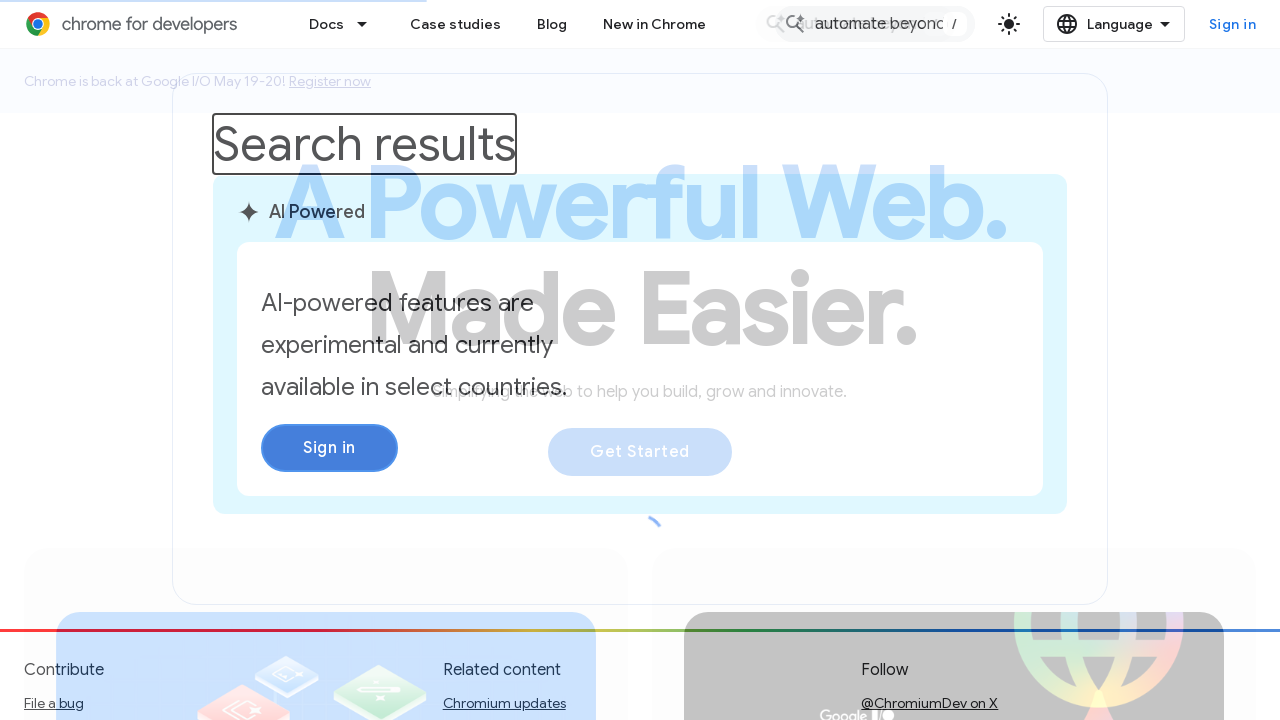

Waited for search result to appear
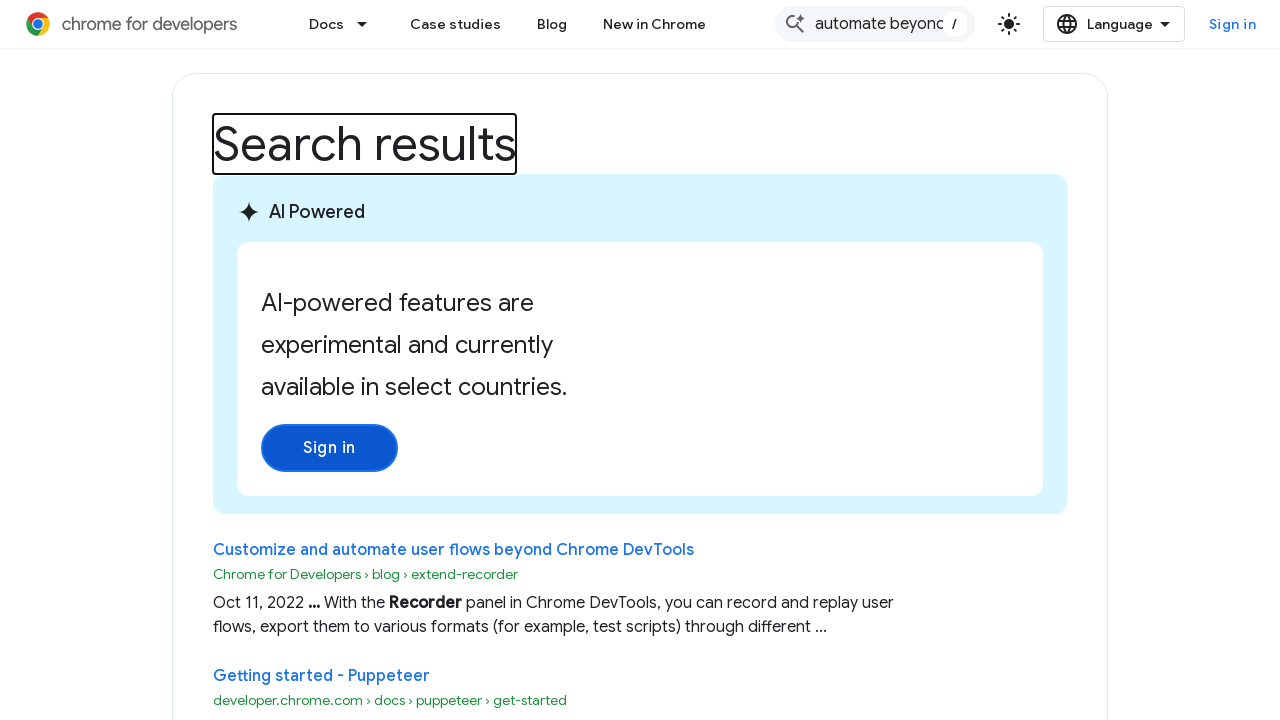

Clicked on the automation-related search result at (563, 550) on .gs-title >> internal:has-text="Customize and automate user "i >> nth=0
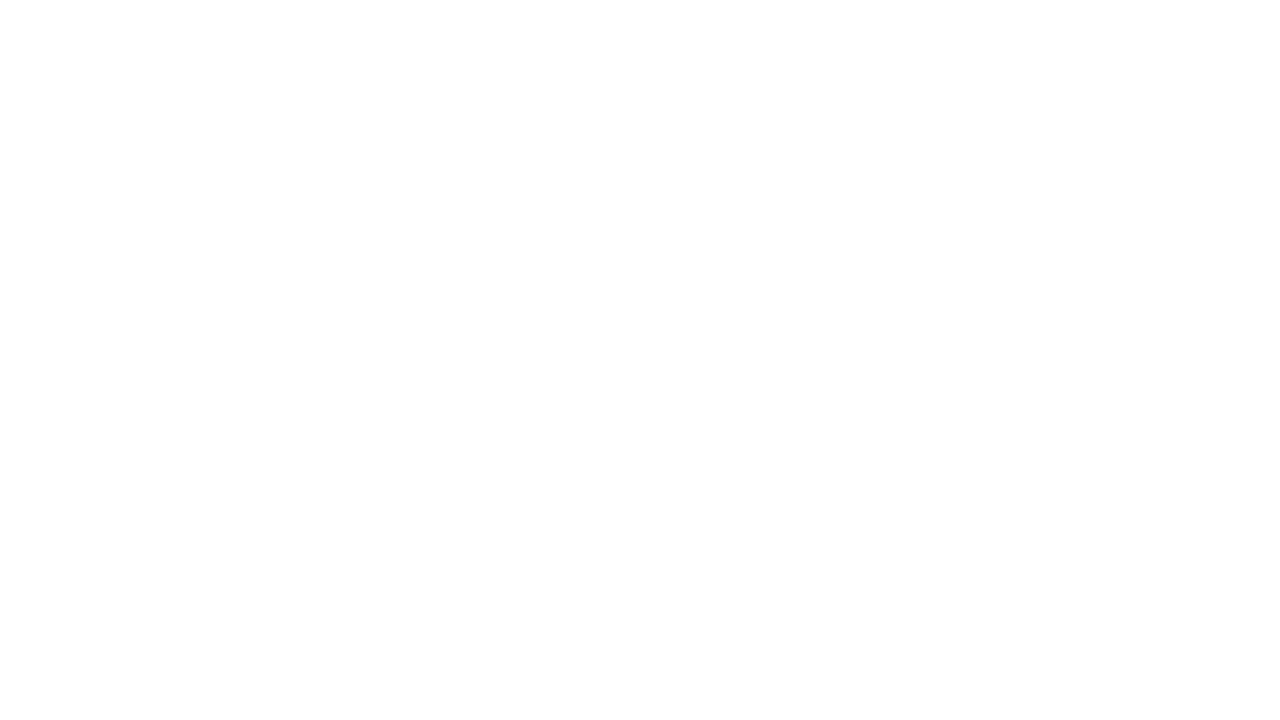

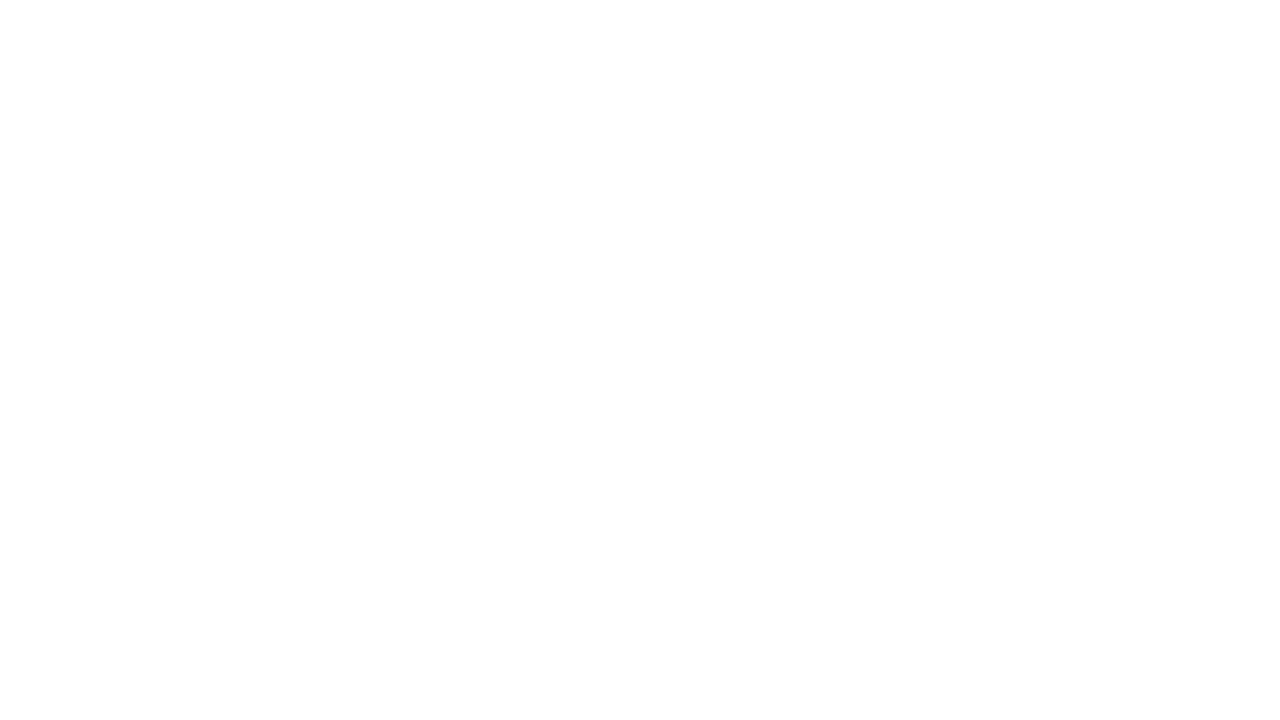